Tests JavaScript alert functionality on SweetAlert website by clicking alert preview button and verifying the alert message

Starting URL: https://sweetalert.js.org/

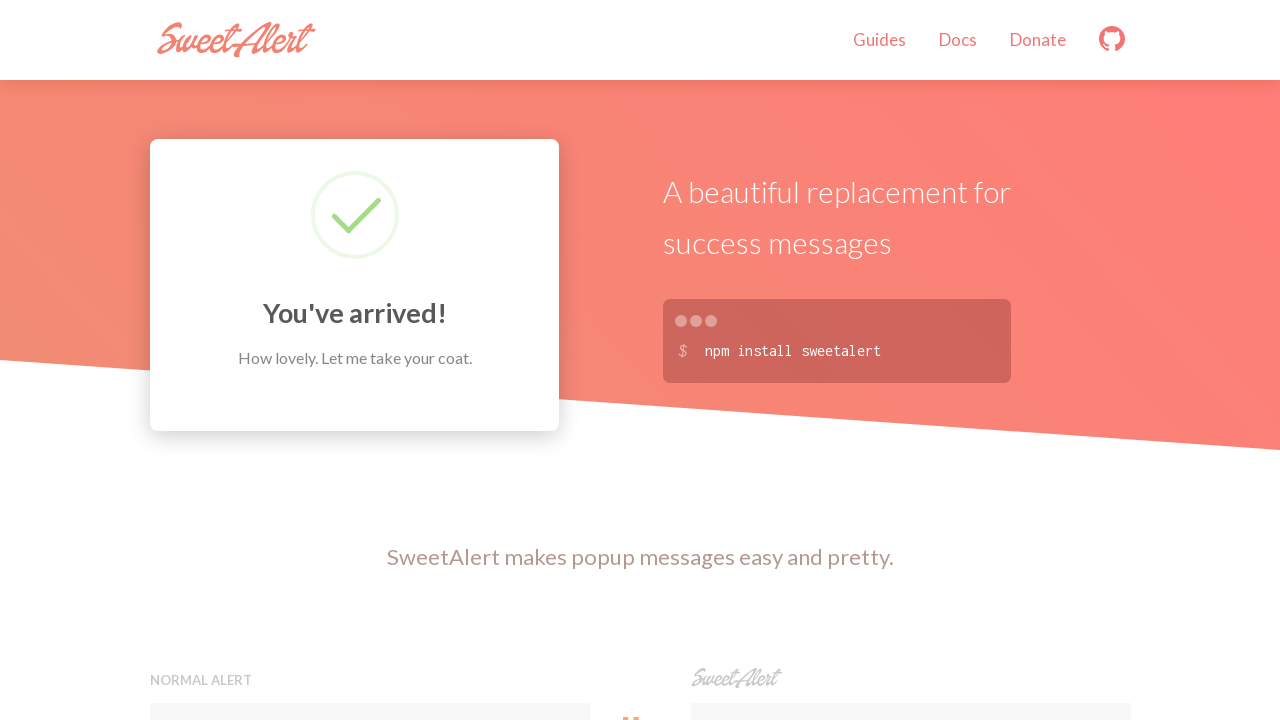

Clicked alert preview button on SweetAlert website at (370, 360) on xpath=//button[contains(@onclick,'alert')]
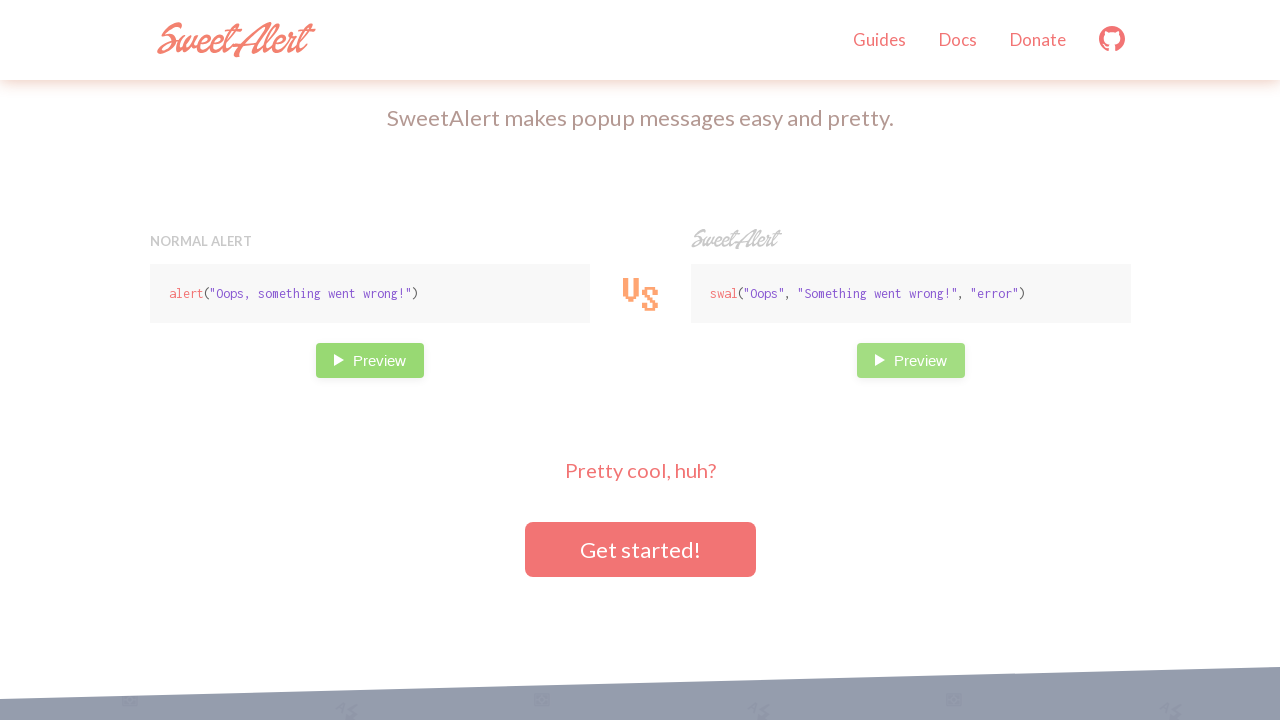

Set up dialog handler to accept JavaScript alert
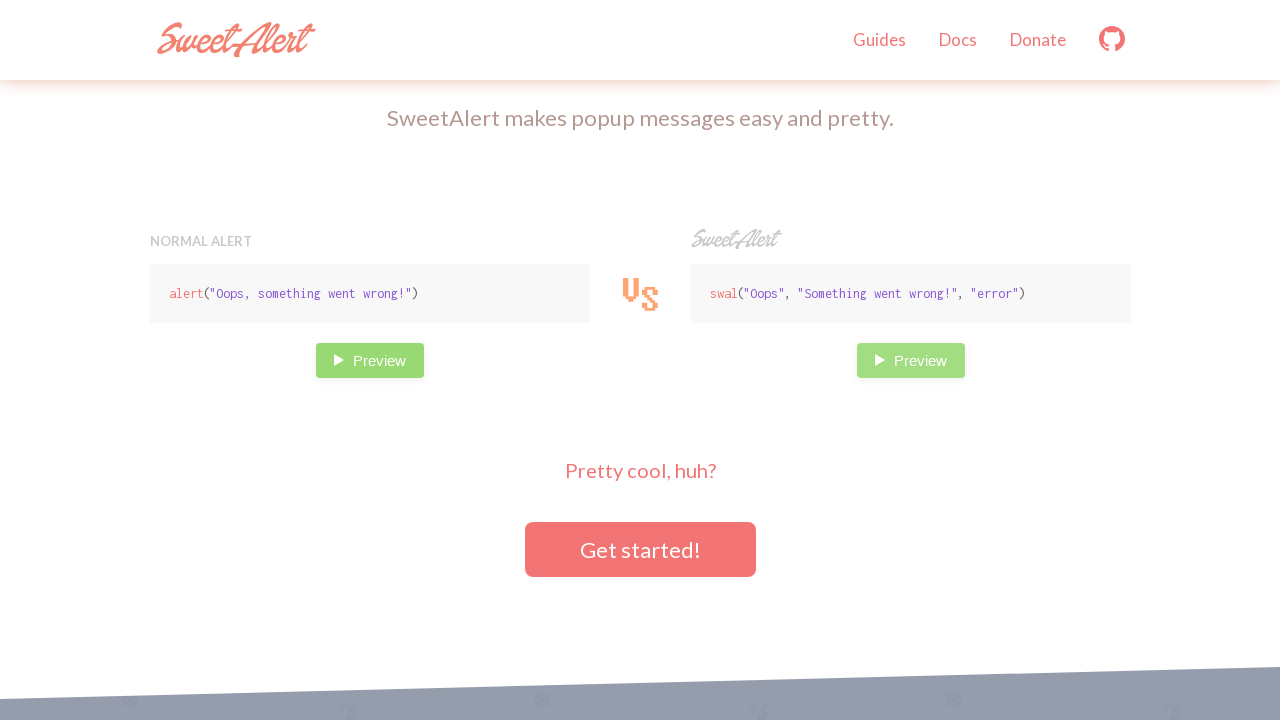

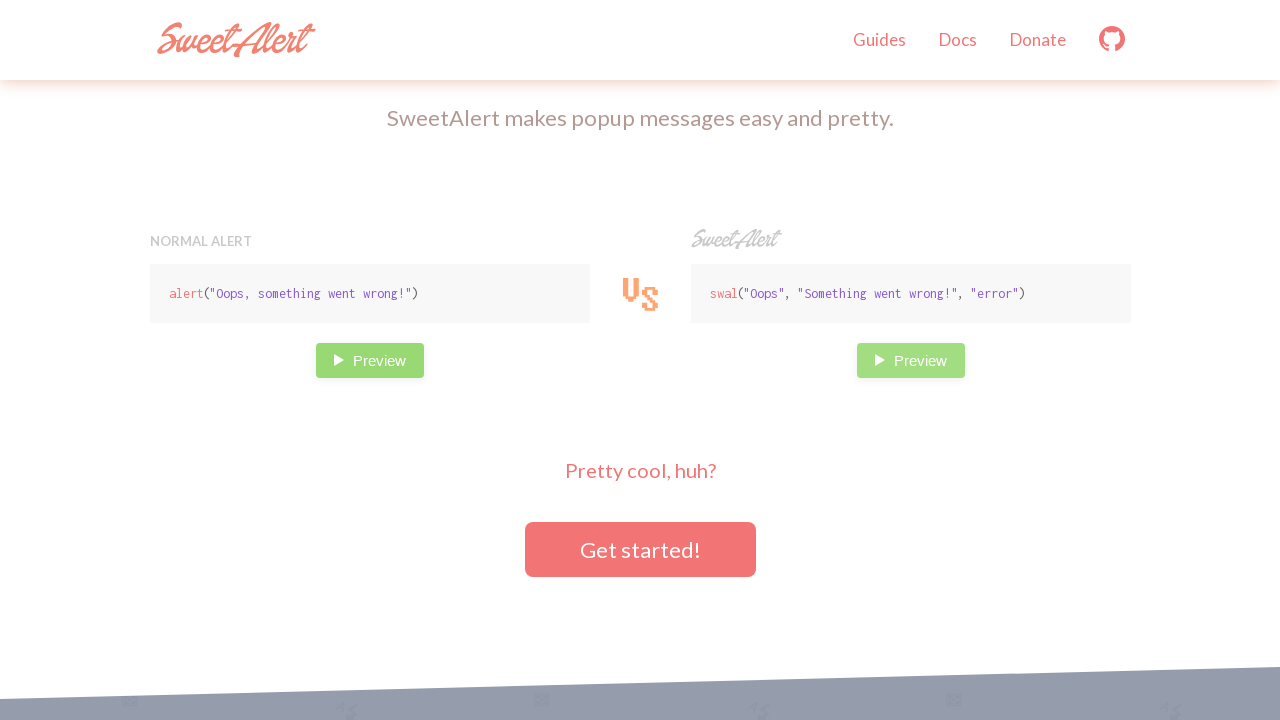